Tests that edits are cancelled when pressing Escape.

Starting URL: https://demo.playwright.dev/todomvc

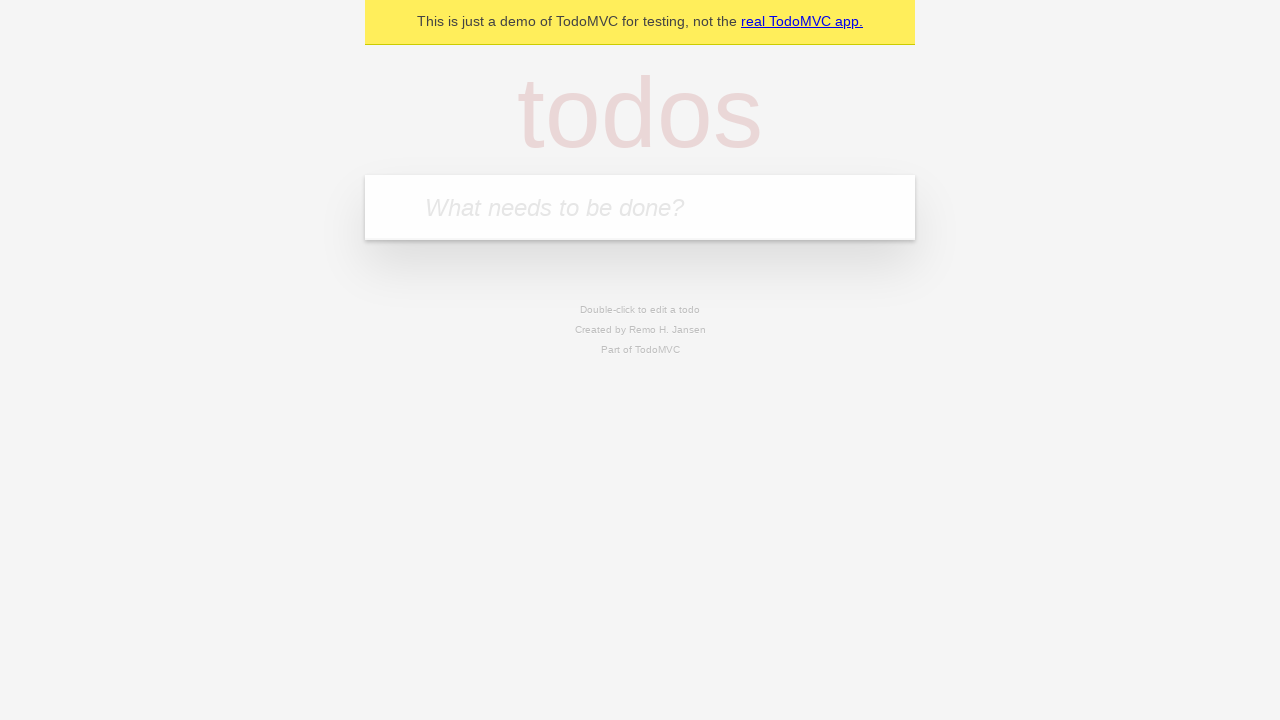

Filled first todo input with 'buy some cheese' on internal:attr=[placeholder="What needs to be done?"i]
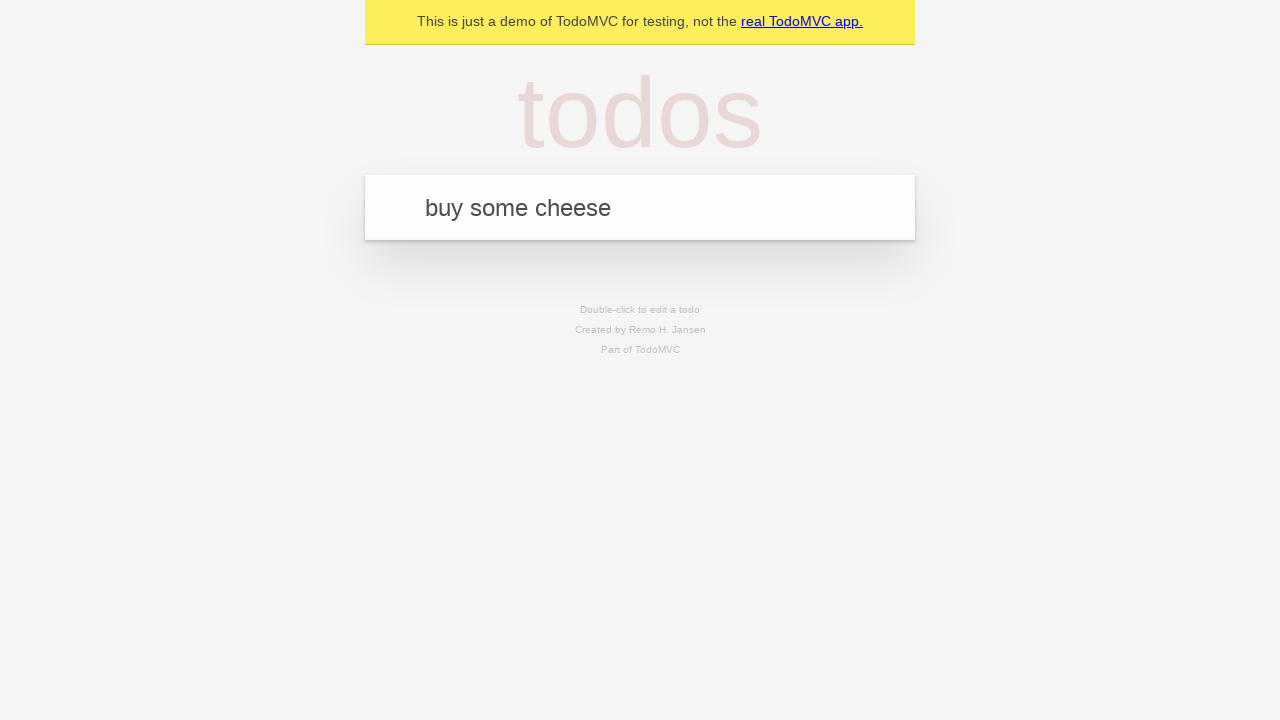

Pressed Enter to create first todo on internal:attr=[placeholder="What needs to be done?"i]
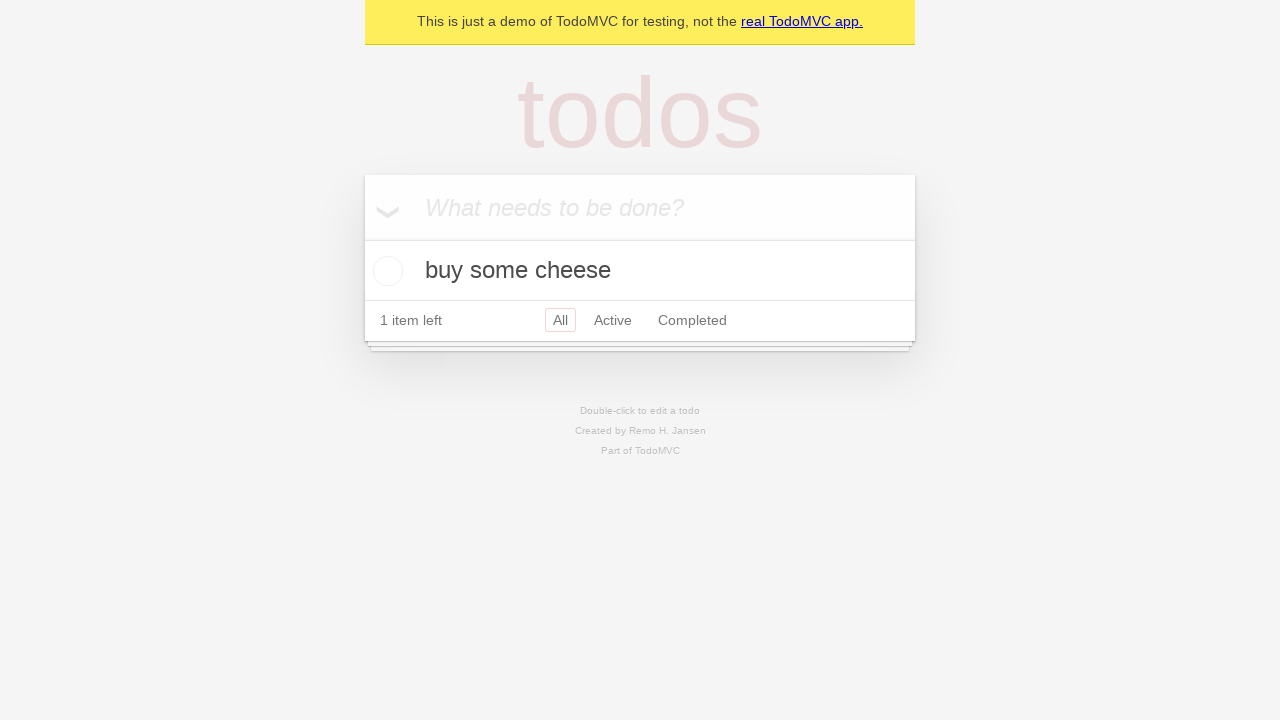

Filled second todo input with 'feed the cat' on internal:attr=[placeholder="What needs to be done?"i]
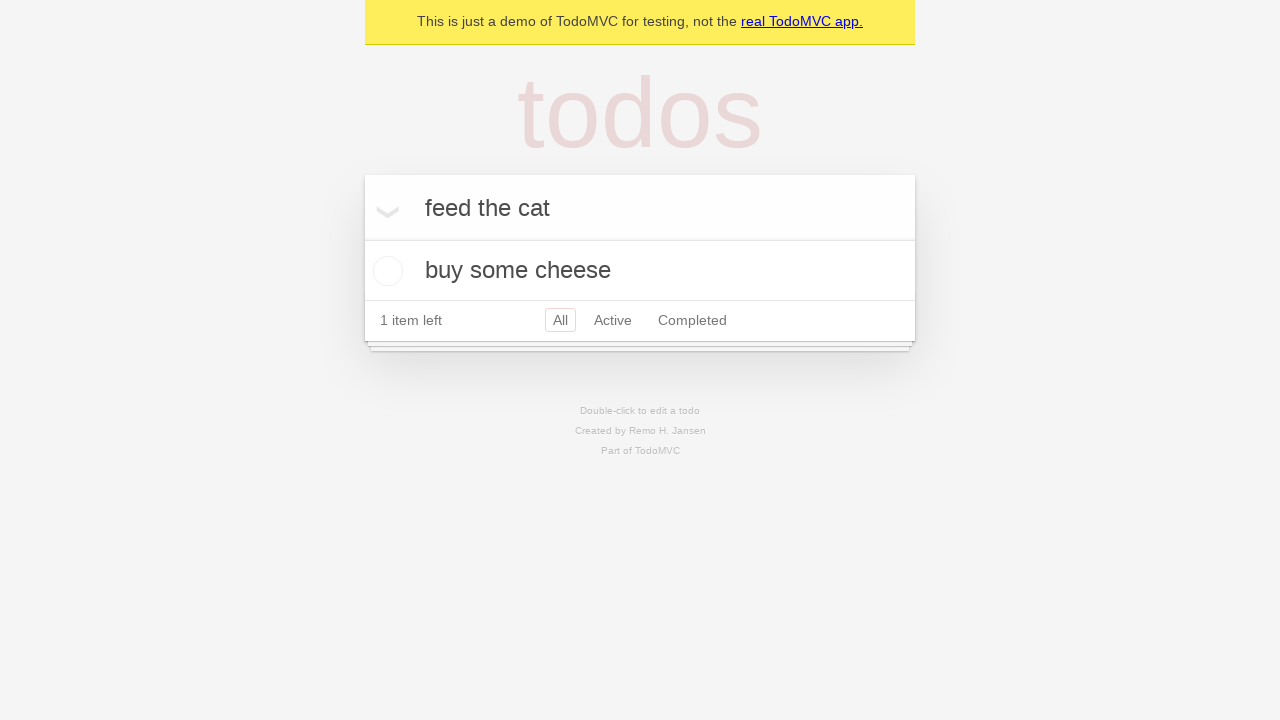

Pressed Enter to create second todo on internal:attr=[placeholder="What needs to be done?"i]
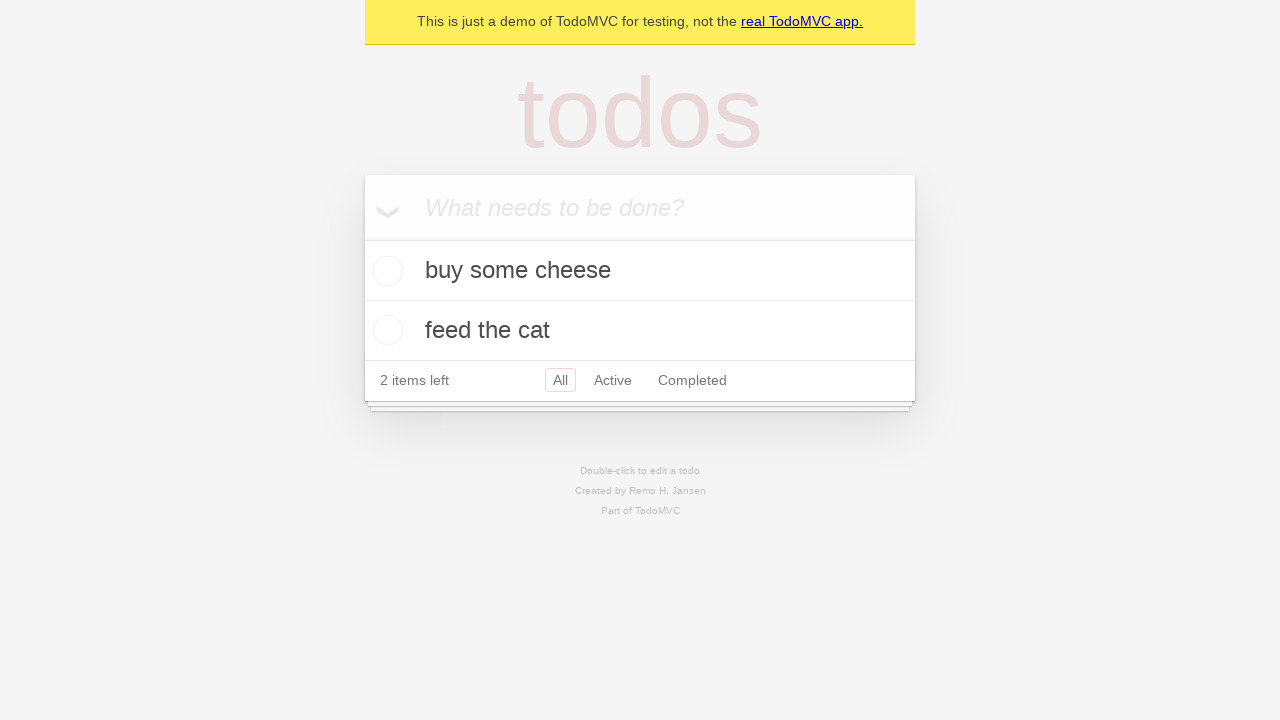

Filled third todo input with 'book a doctors appointment' on internal:attr=[placeholder="What needs to be done?"i]
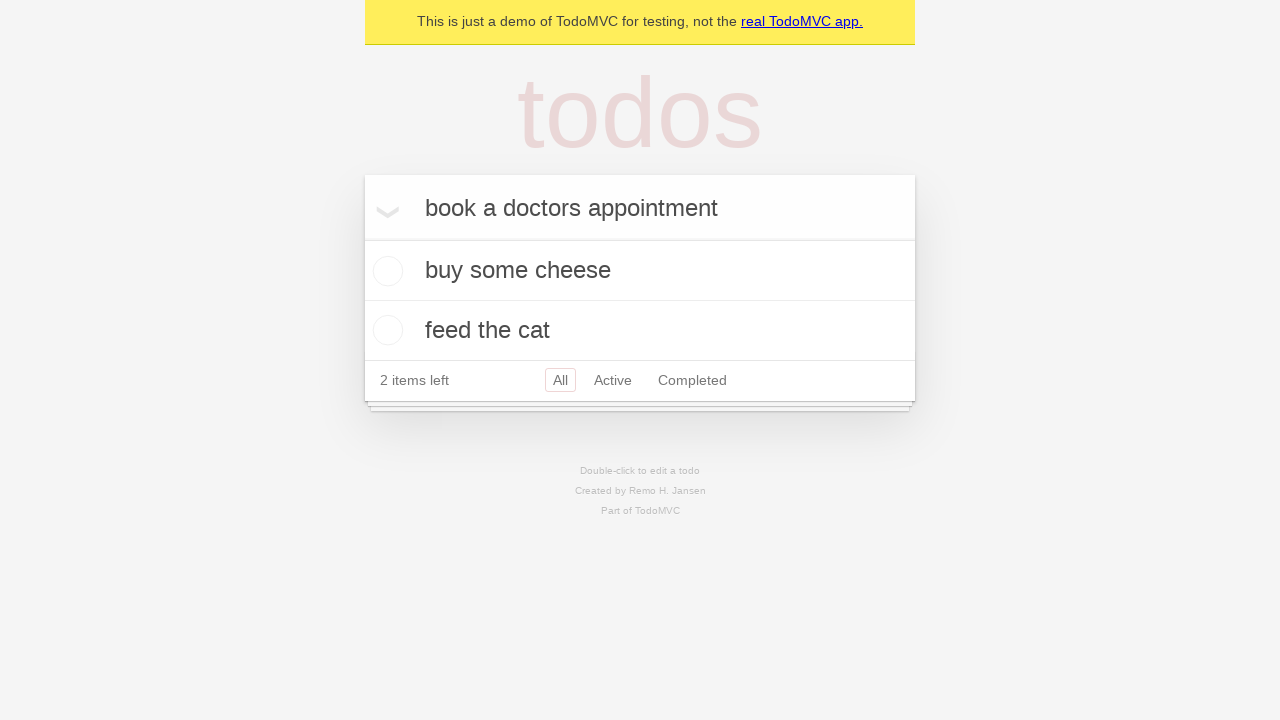

Pressed Enter to create third todo on internal:attr=[placeholder="What needs to be done?"i]
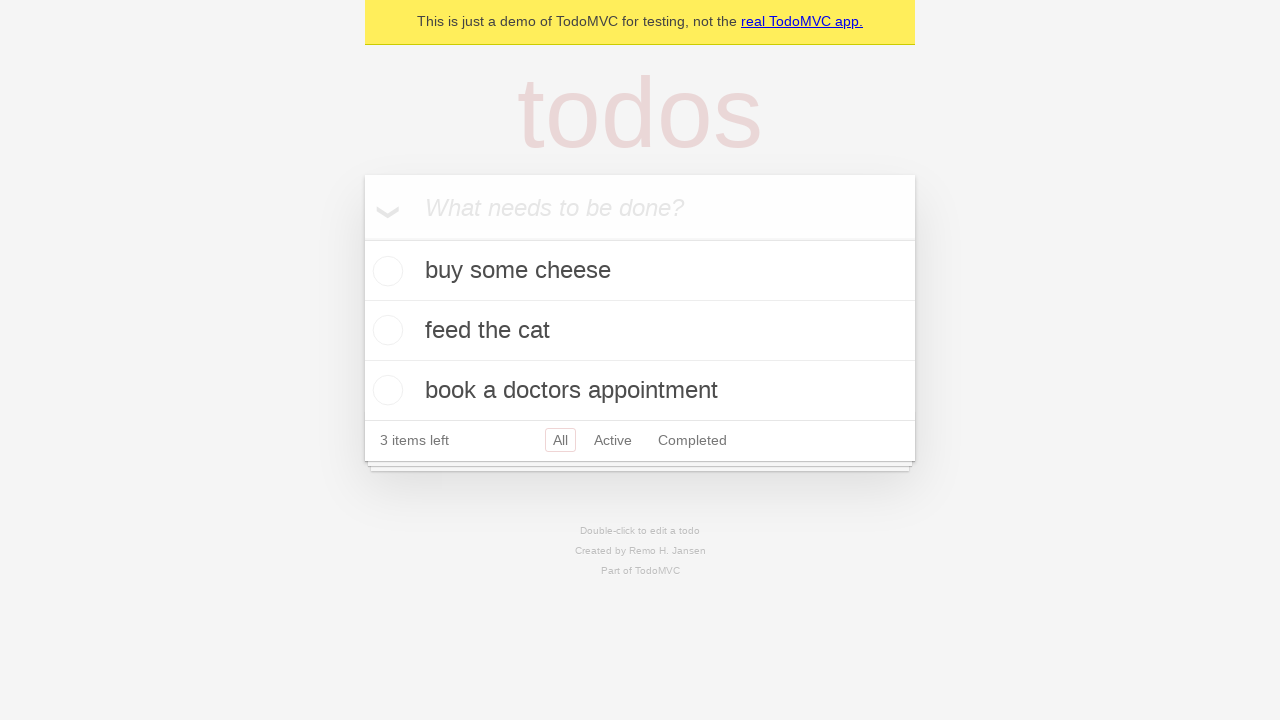

Waited for third todo item to load
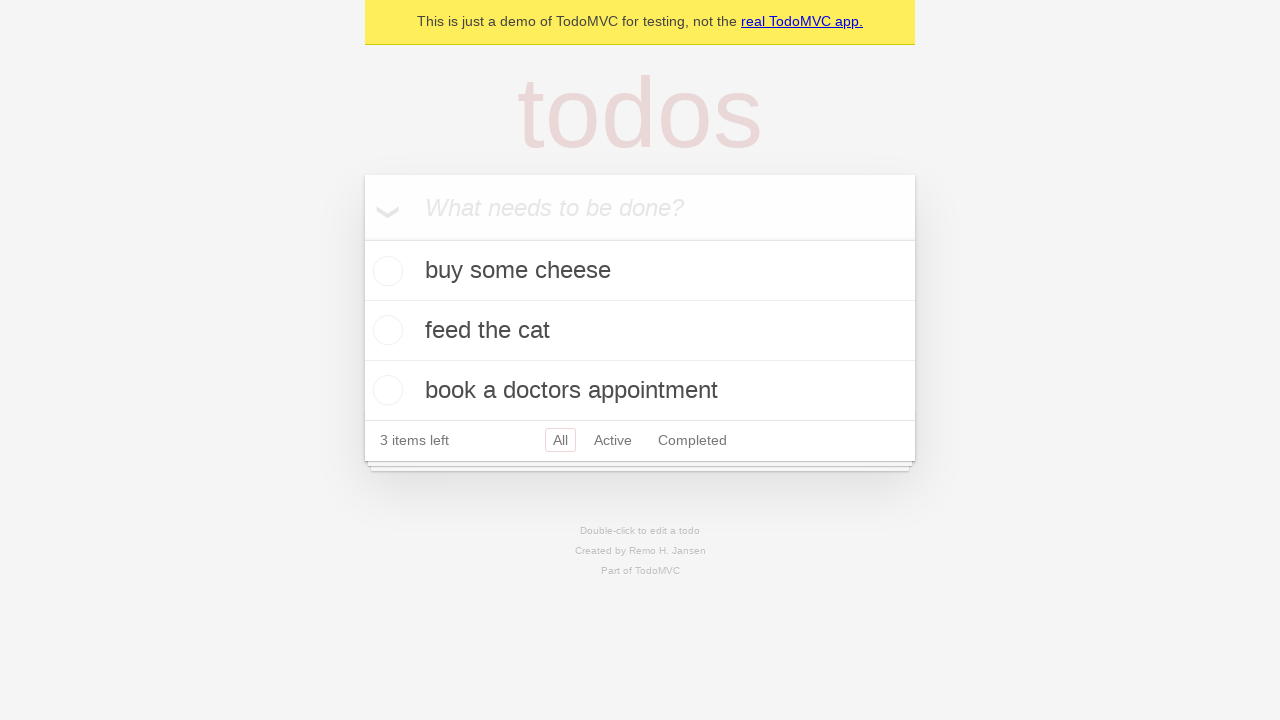

Double-clicked second todo item to enter edit mode at (640, 331) on [data-testid='todo-item'] >> nth=1
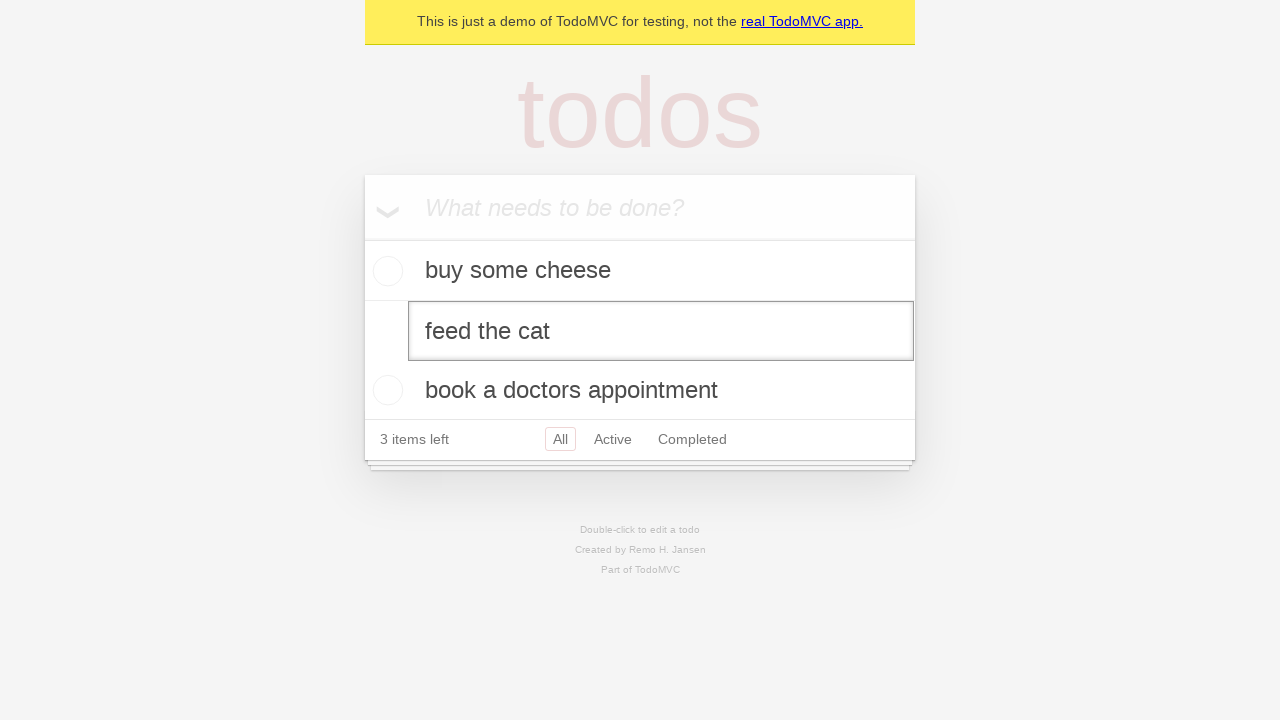

Filled edit input with 'buy some sausages' on [data-testid='todo-item'] >> nth=1 >> internal:role=textbox[name="Edit"i]
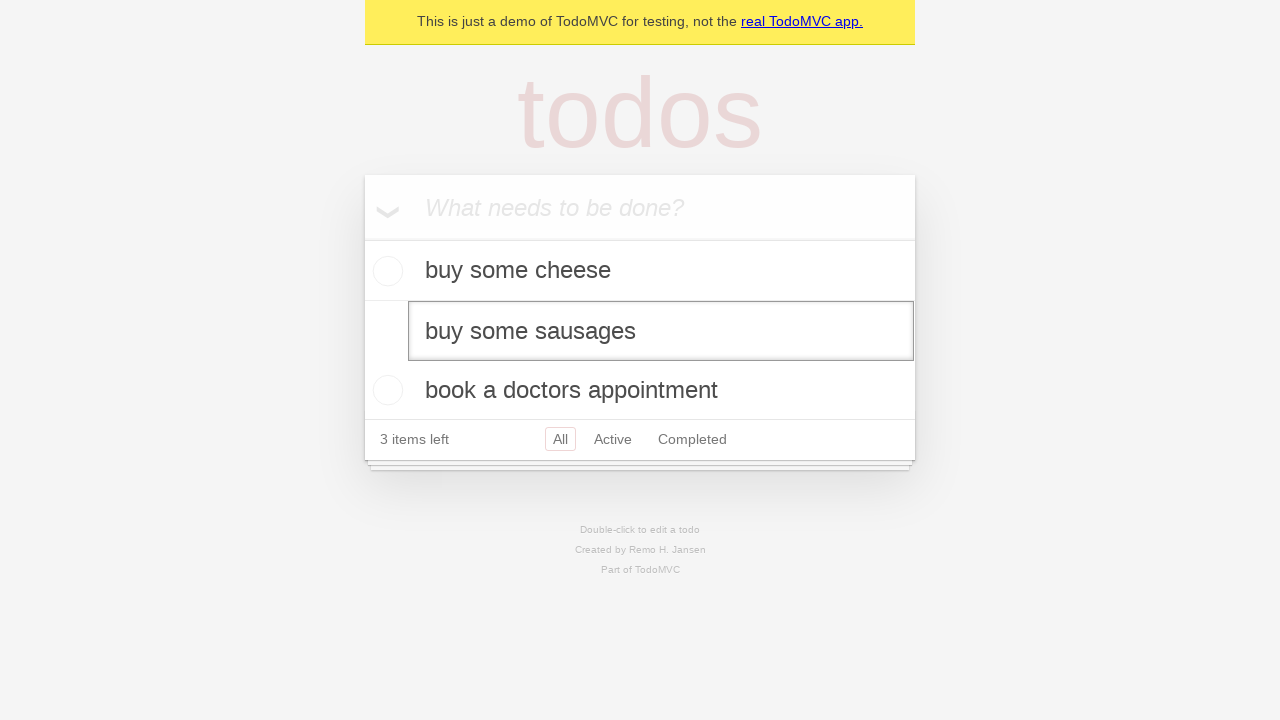

Pressed Escape to cancel the edit on [data-testid='todo-item'] >> nth=1 >> internal:role=textbox[name="Edit"i]
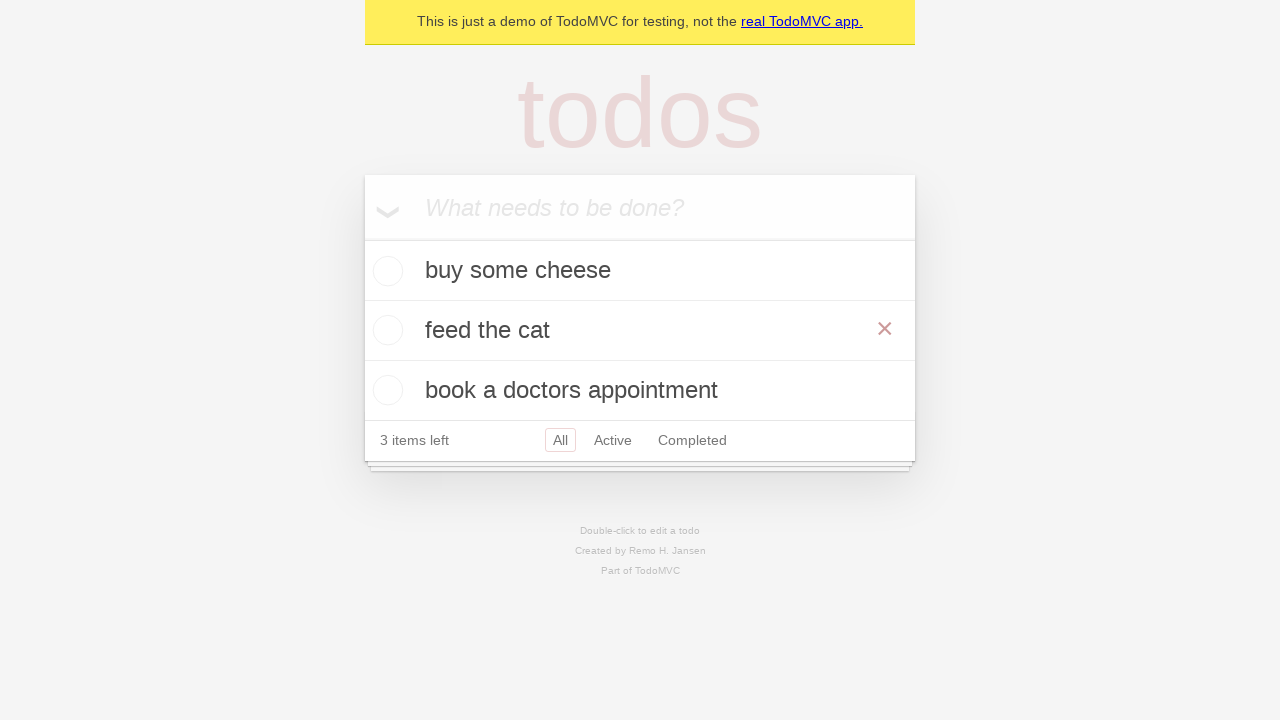

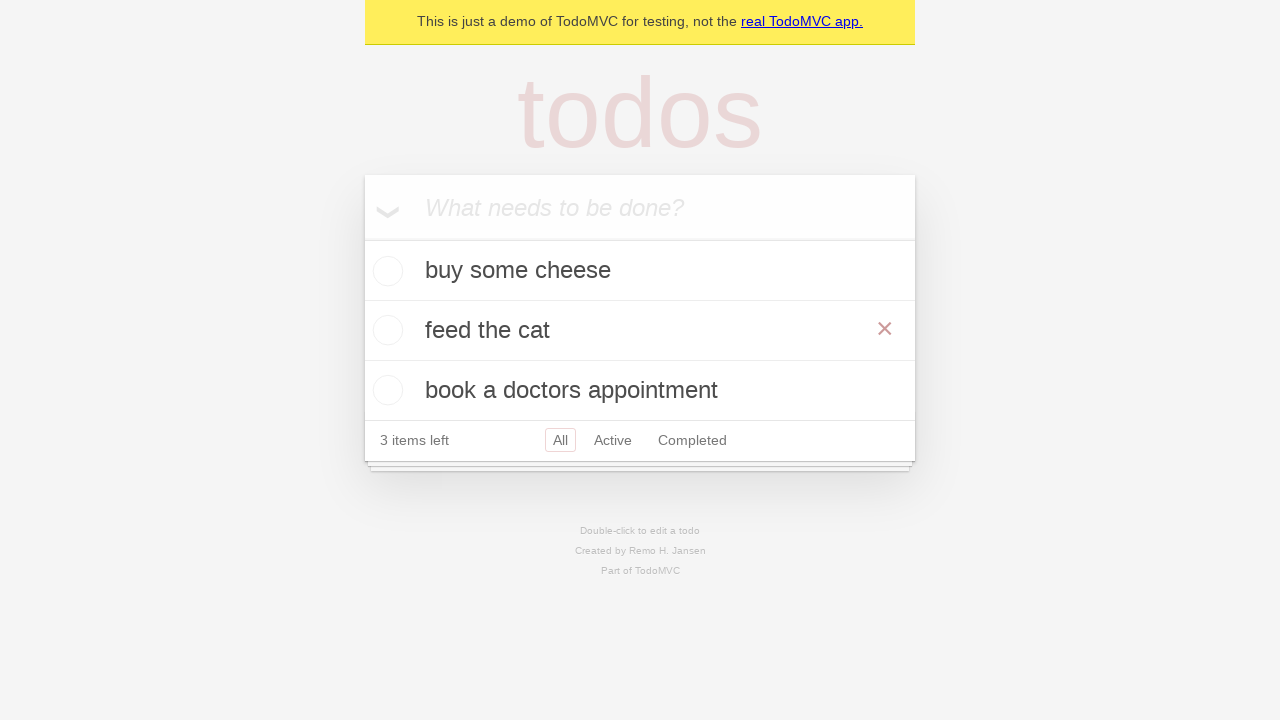